Navigates to the WCHT (Watford Community Housing Trust) website and verifies the page loads by checking the page title.

Starting URL: https://www.wcht.org.uk/

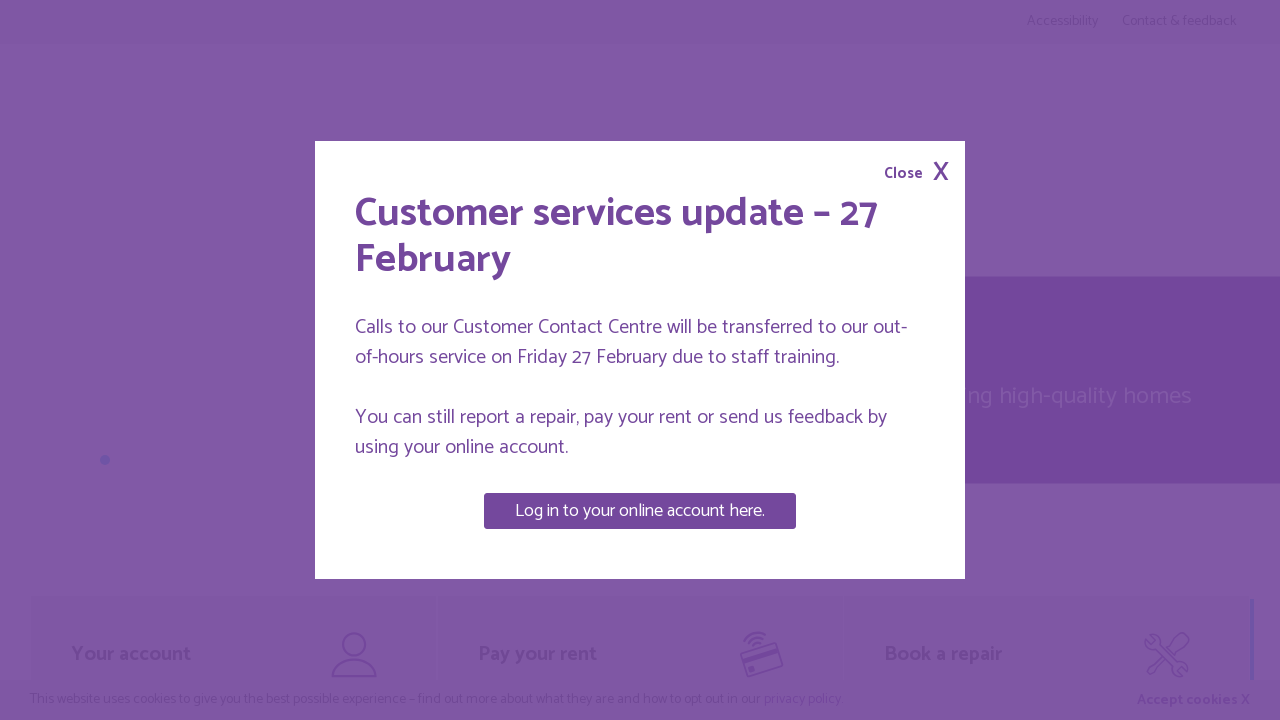

Waited for page to reach domcontentloaded state
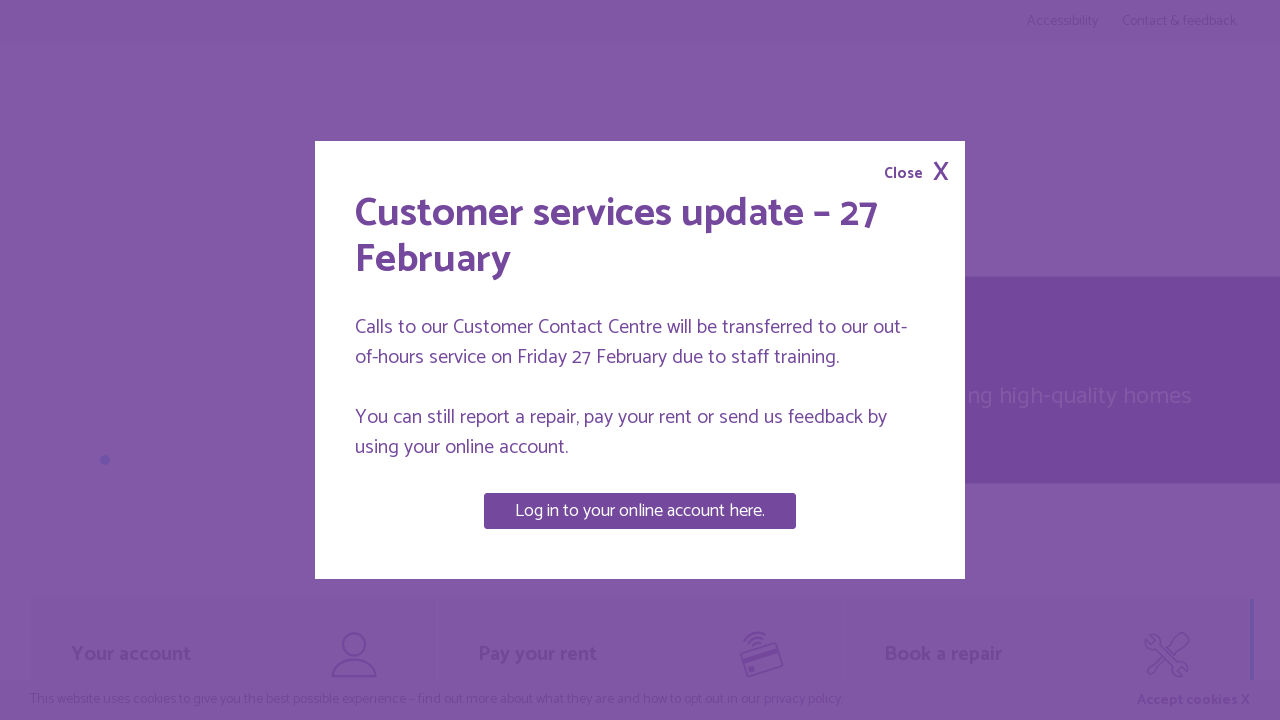

Retrieved page title: Watford Community Housing homepage | Watford Community Housing
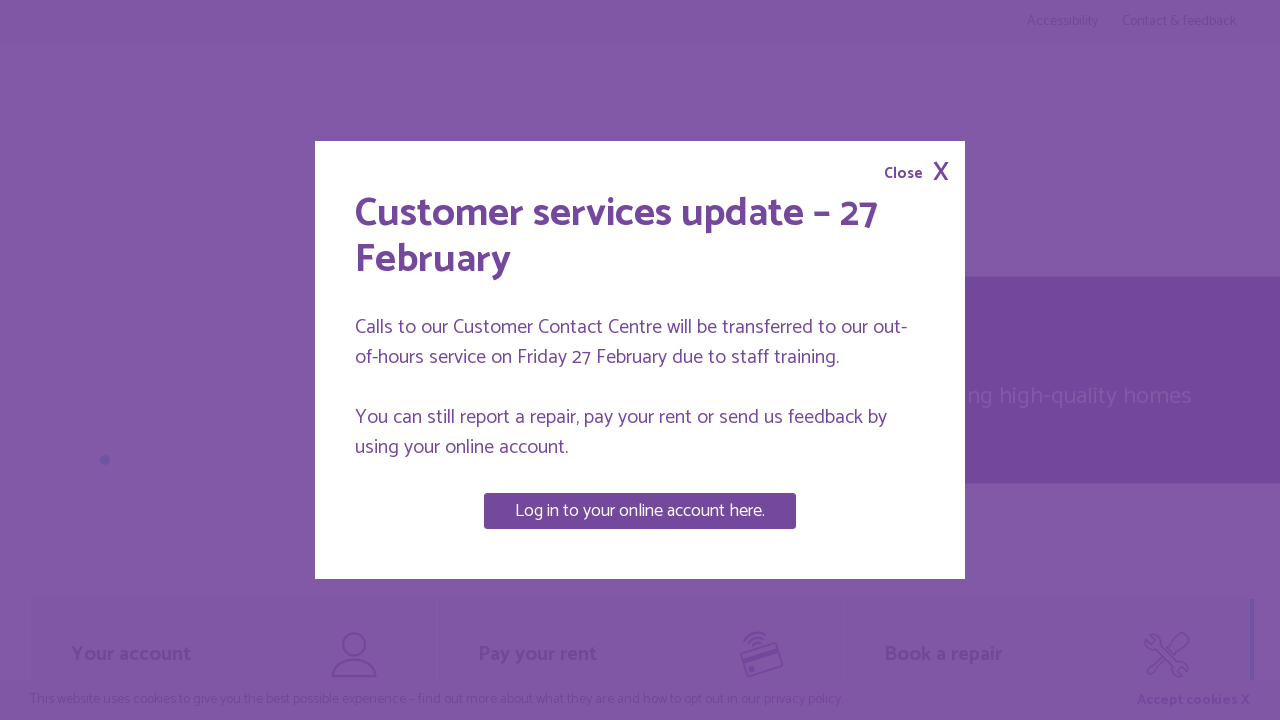

Verified page title is not empty
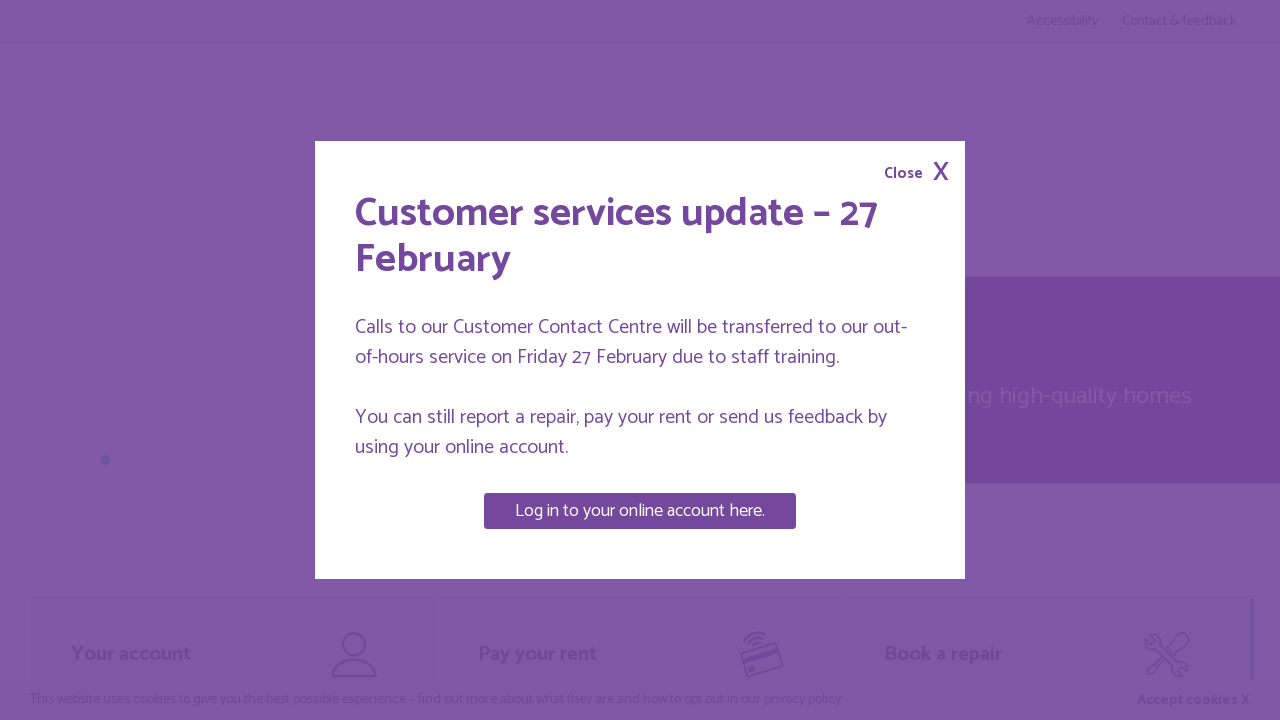

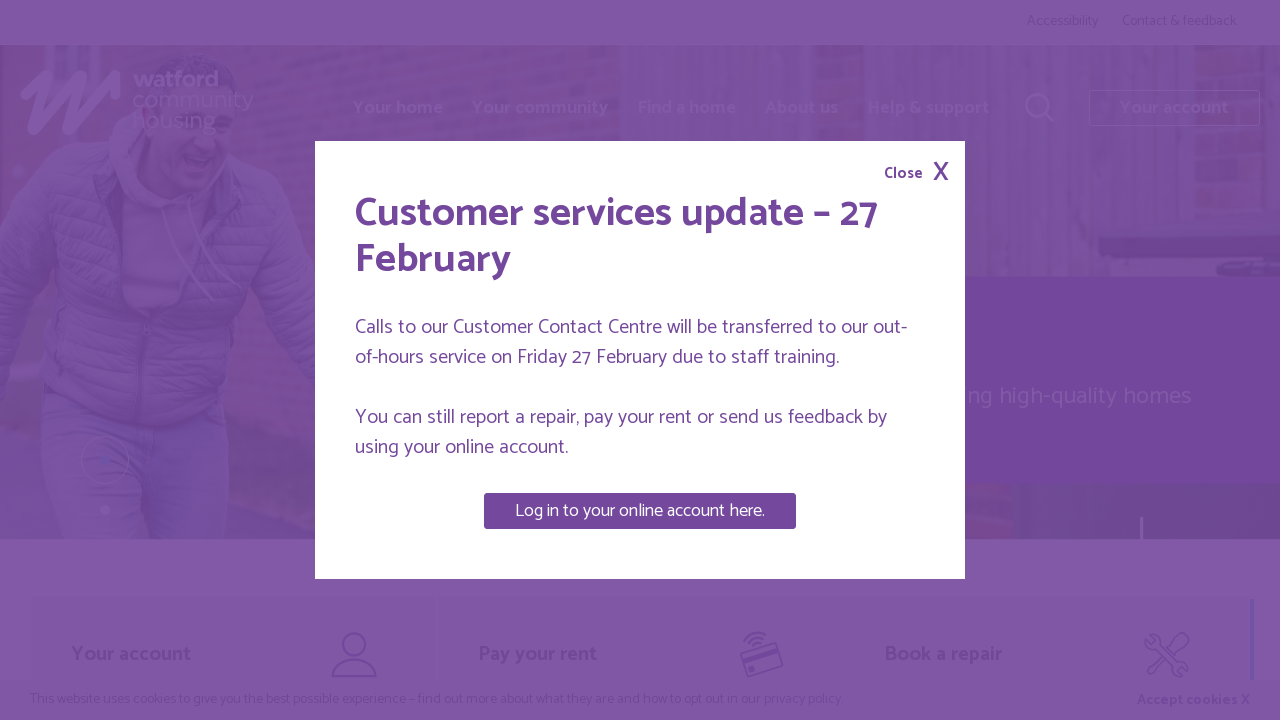